Tests right-click context menu functionality by right-clicking on a button, selecting the "Copy" option from the context menu, and accepting the resulting alert popup

Starting URL: https://swisnl.github.io/jQuery-contextMenu/demo.html

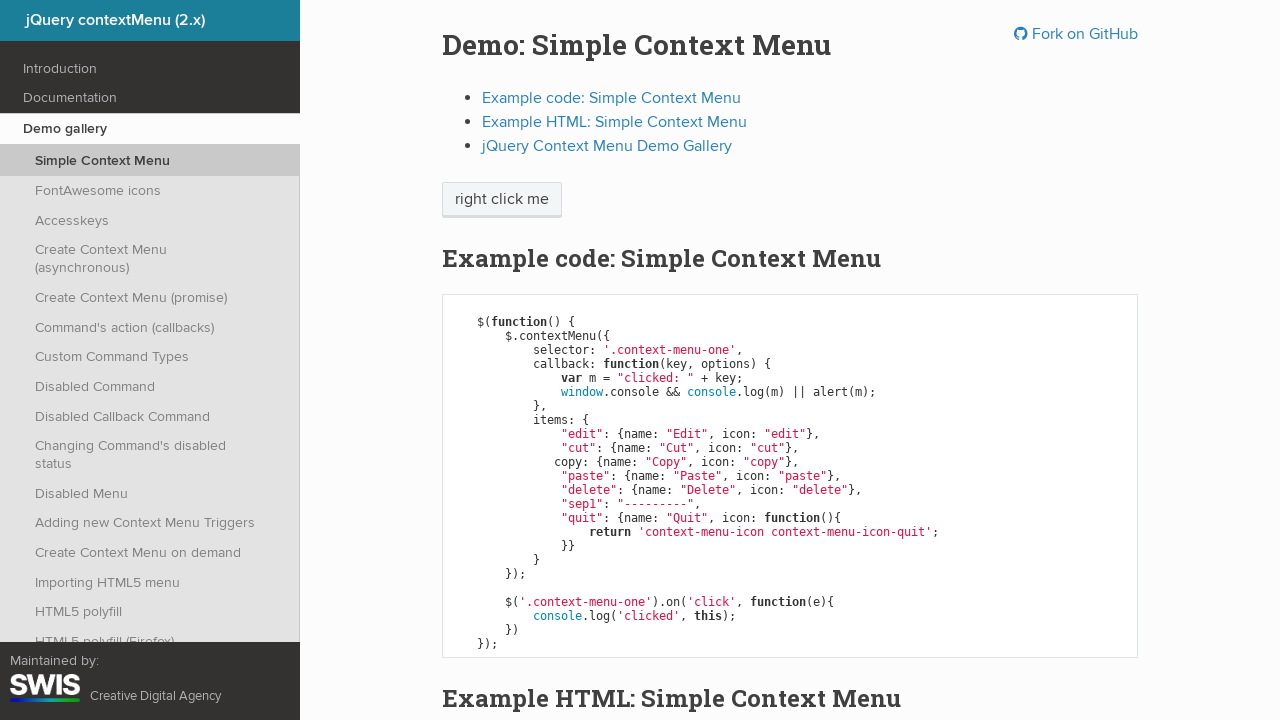

Right-clicked on 'right click me' button to open context menu at (502, 200) on //span[contains(text(),'right click me')]
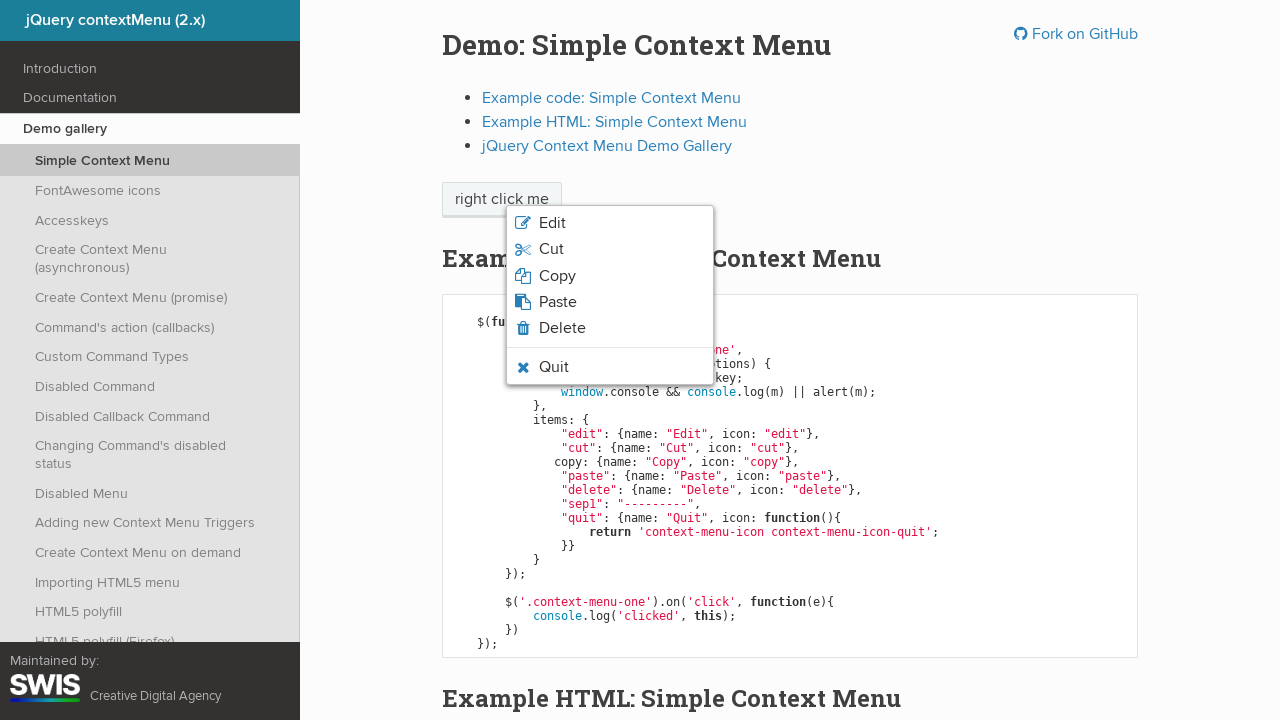

Clicked 'Copy' option from context menu at (610, 276) on li.context-menu-item.context-menu-icon-copy
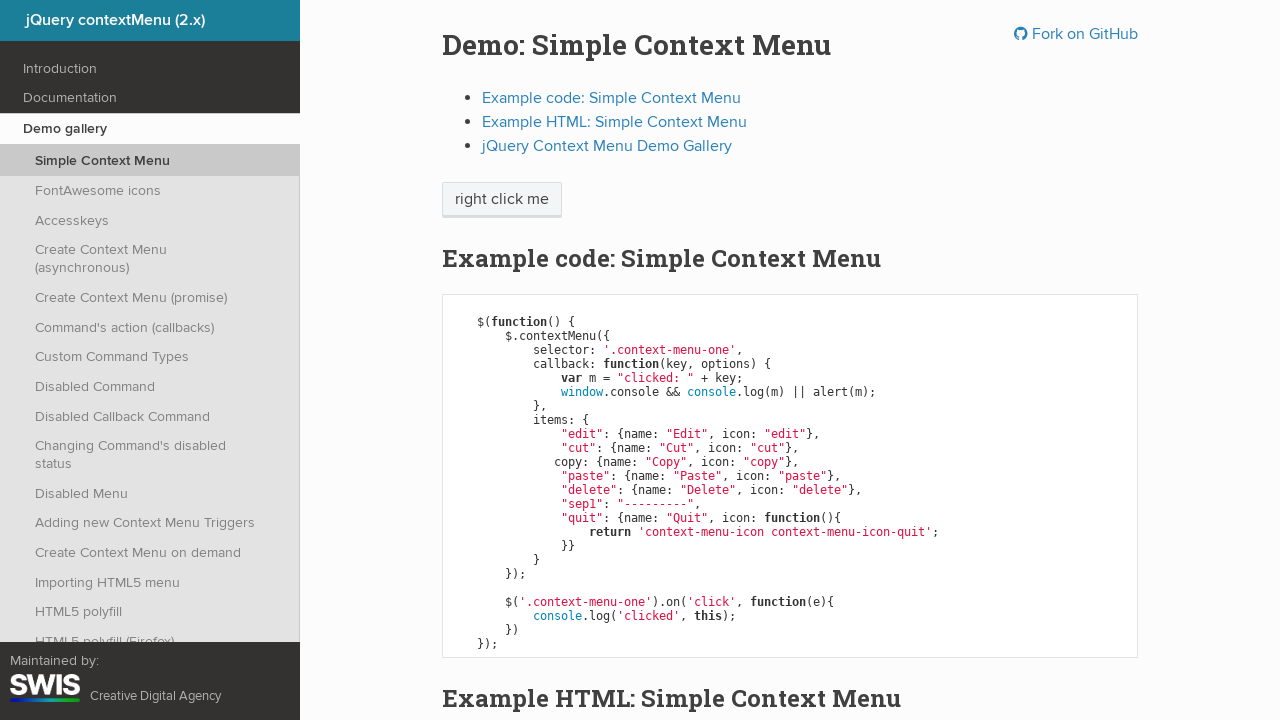

Alert popup accepted
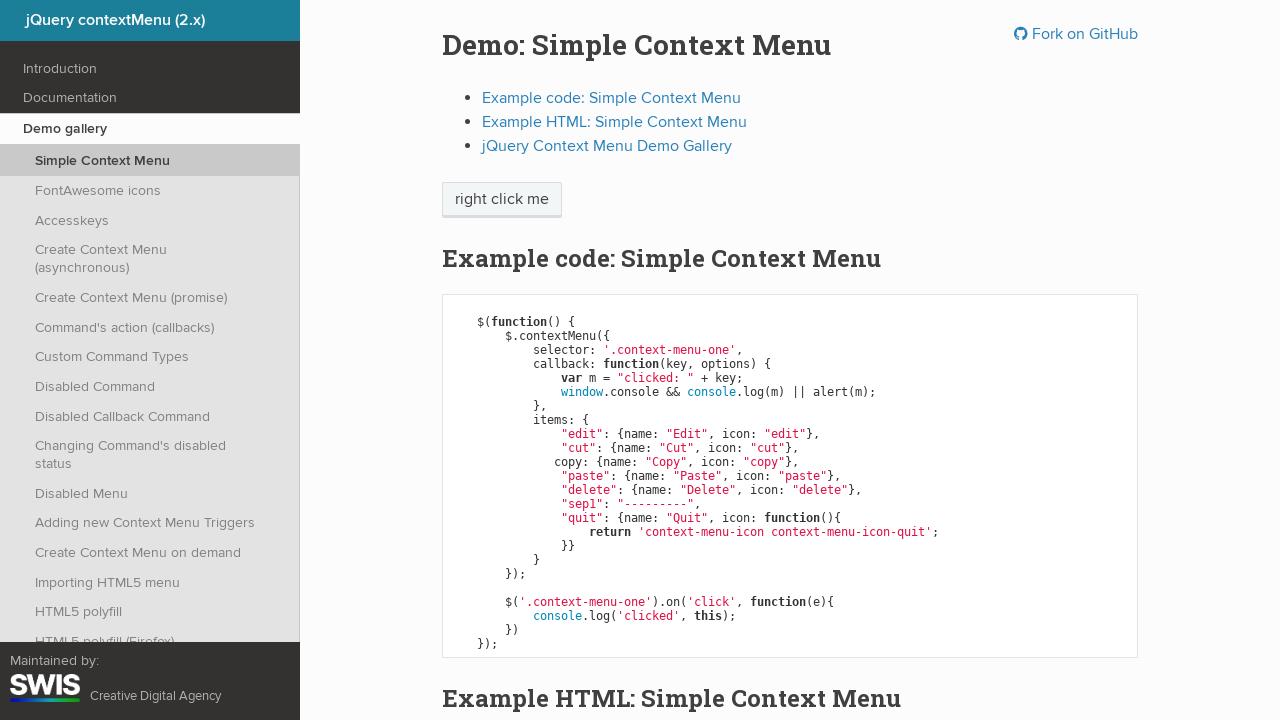

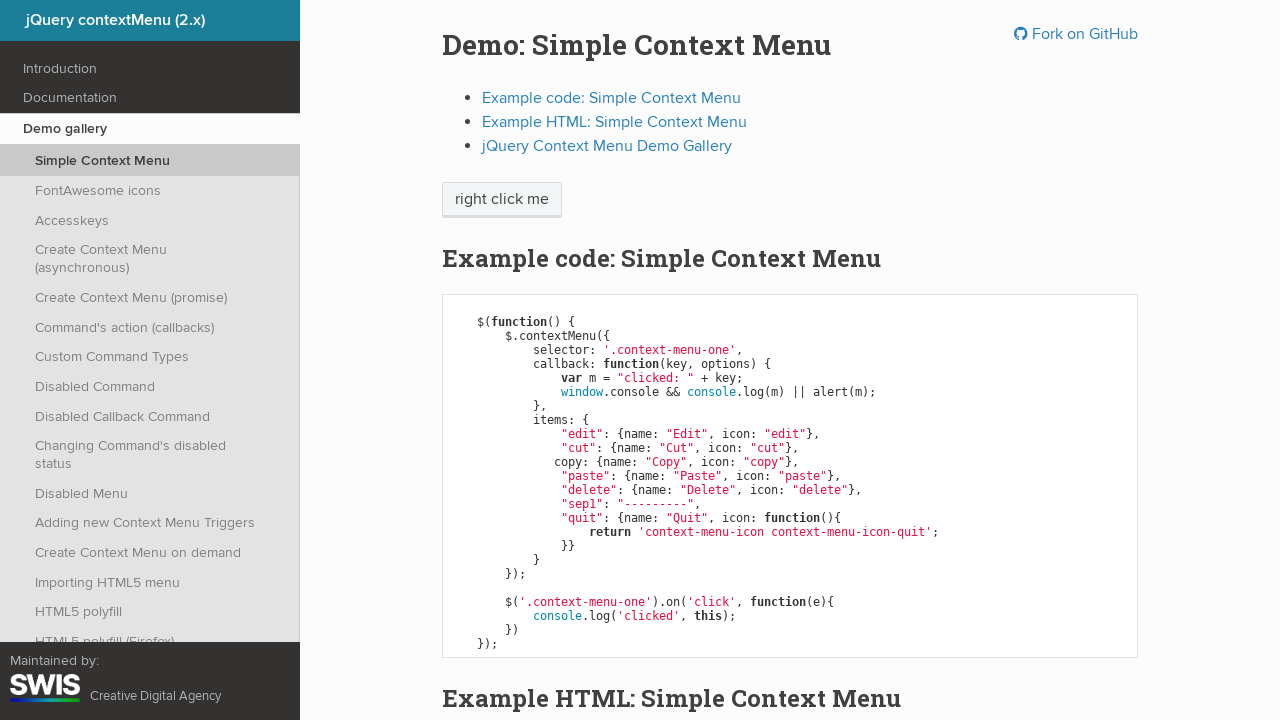